Navigates to a Selenium practice page and interacts with a table element, verifying the table structure by checking rows and headers

Starting URL: https://www.techlistic.com/p/demo-selenium-practice.html

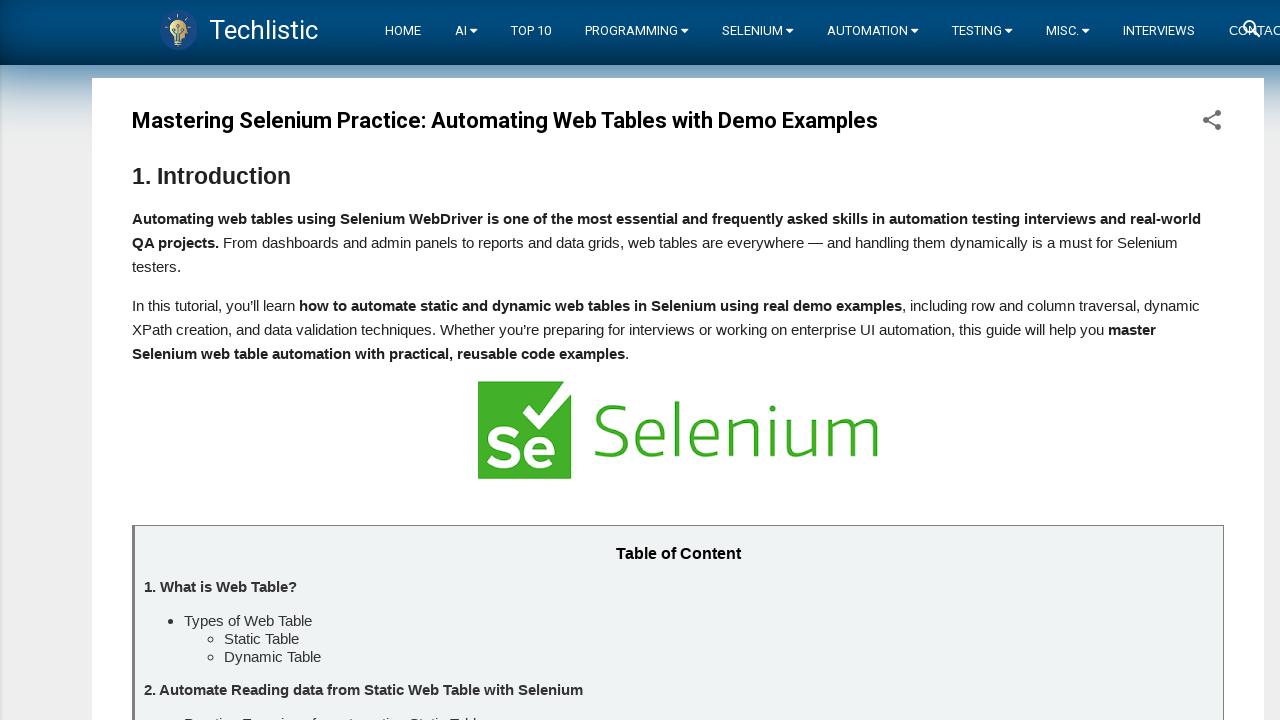

Navigated to Selenium practice page
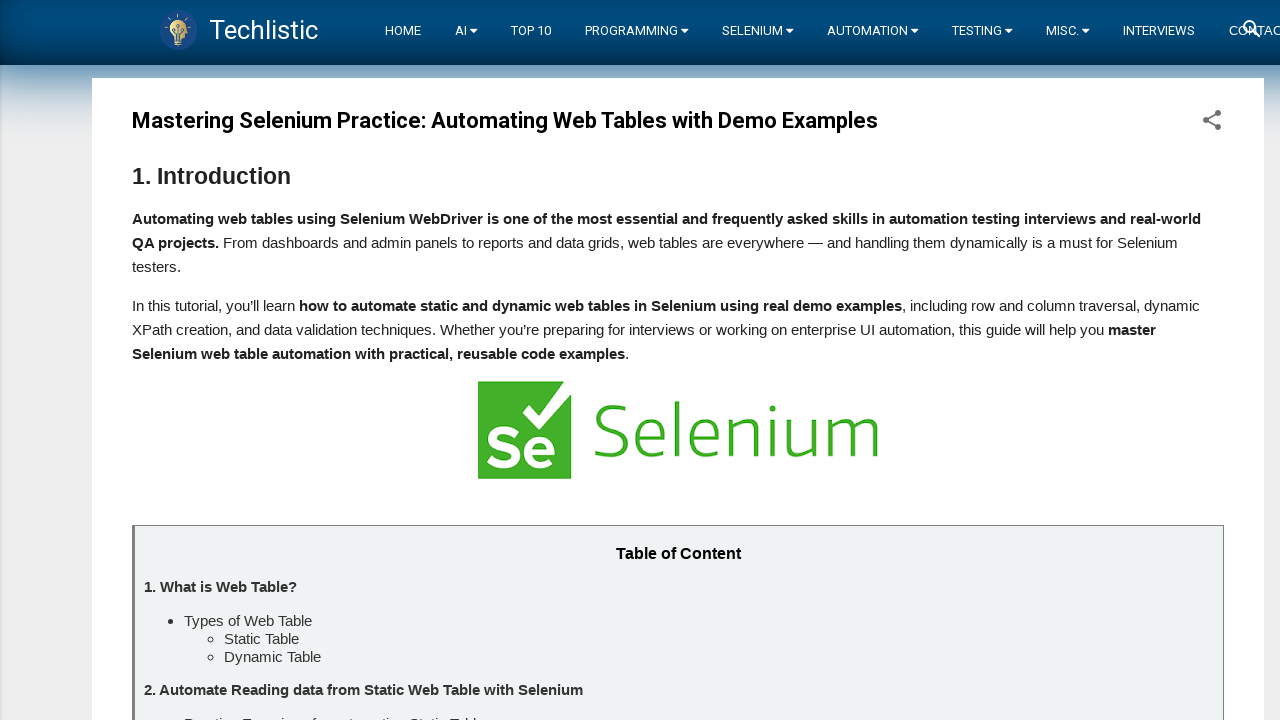

Set viewport size to 1920x1080
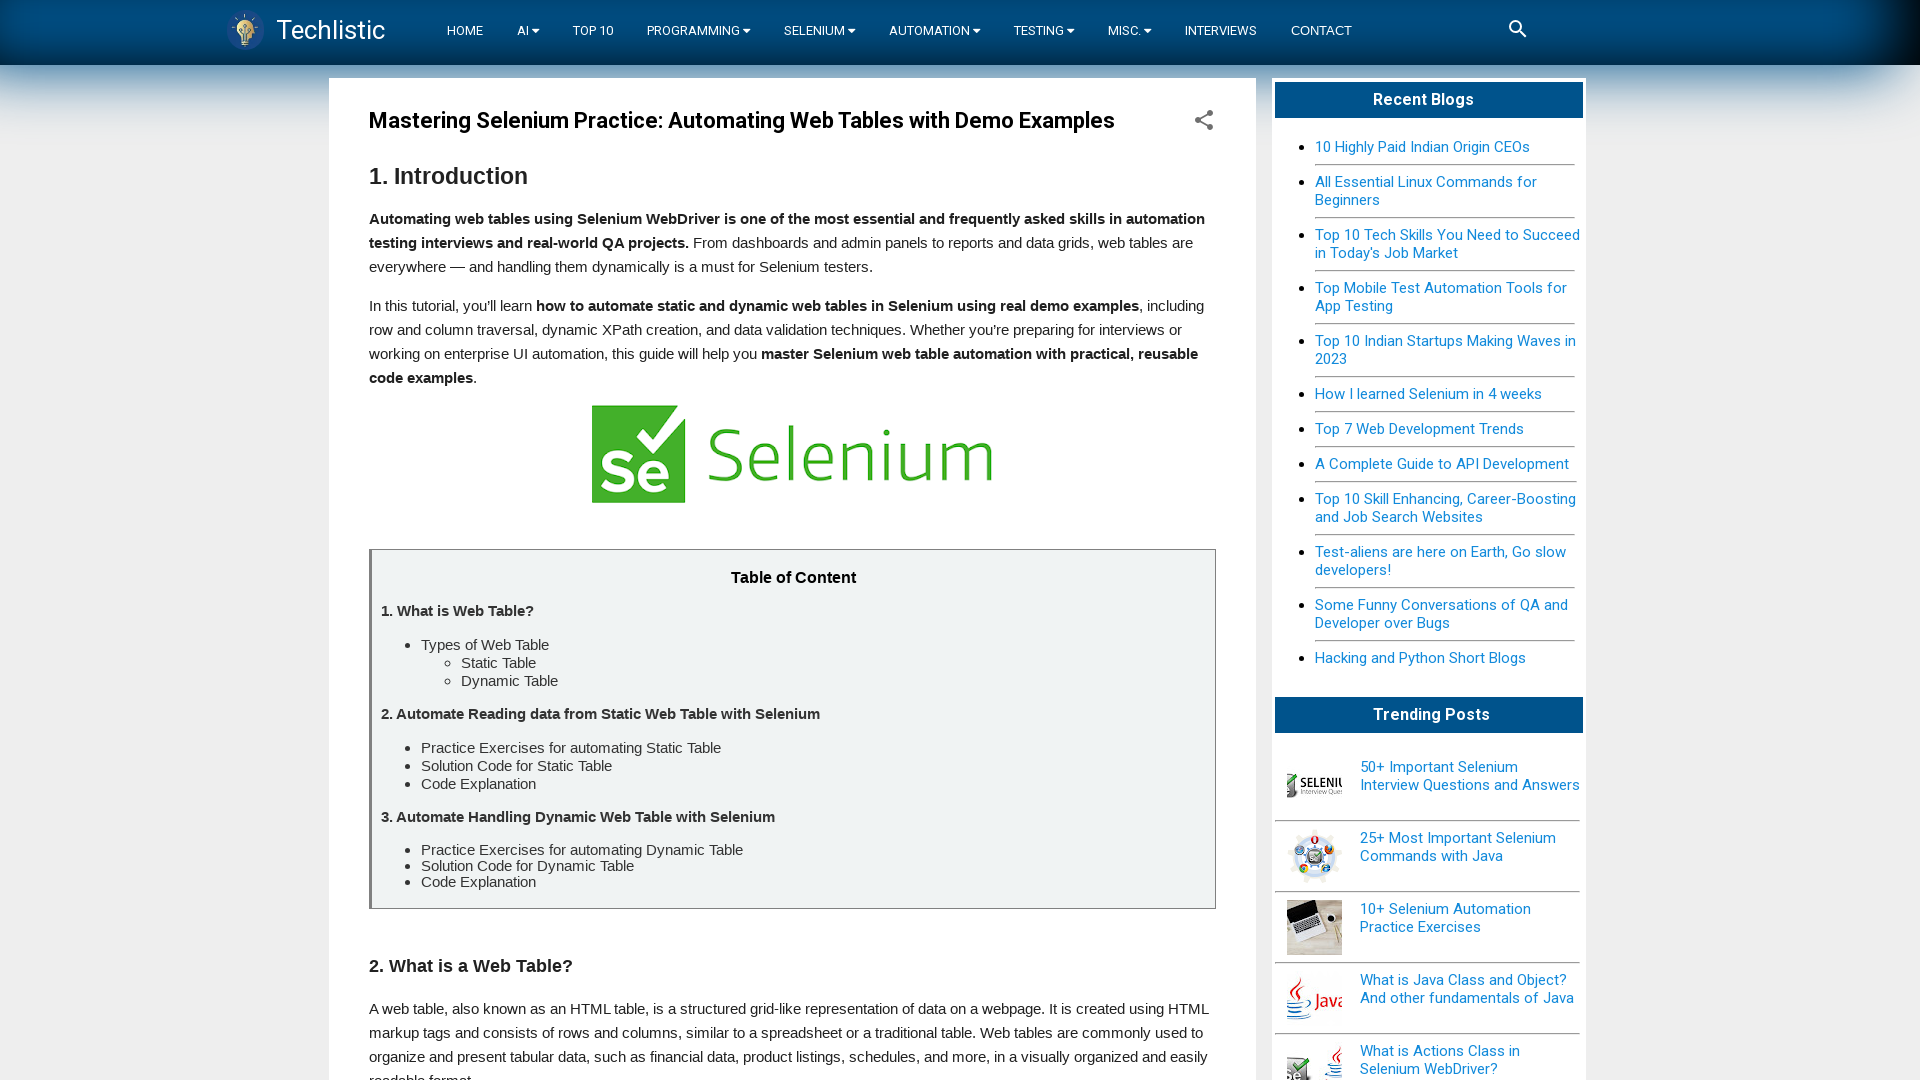

Table element became visible
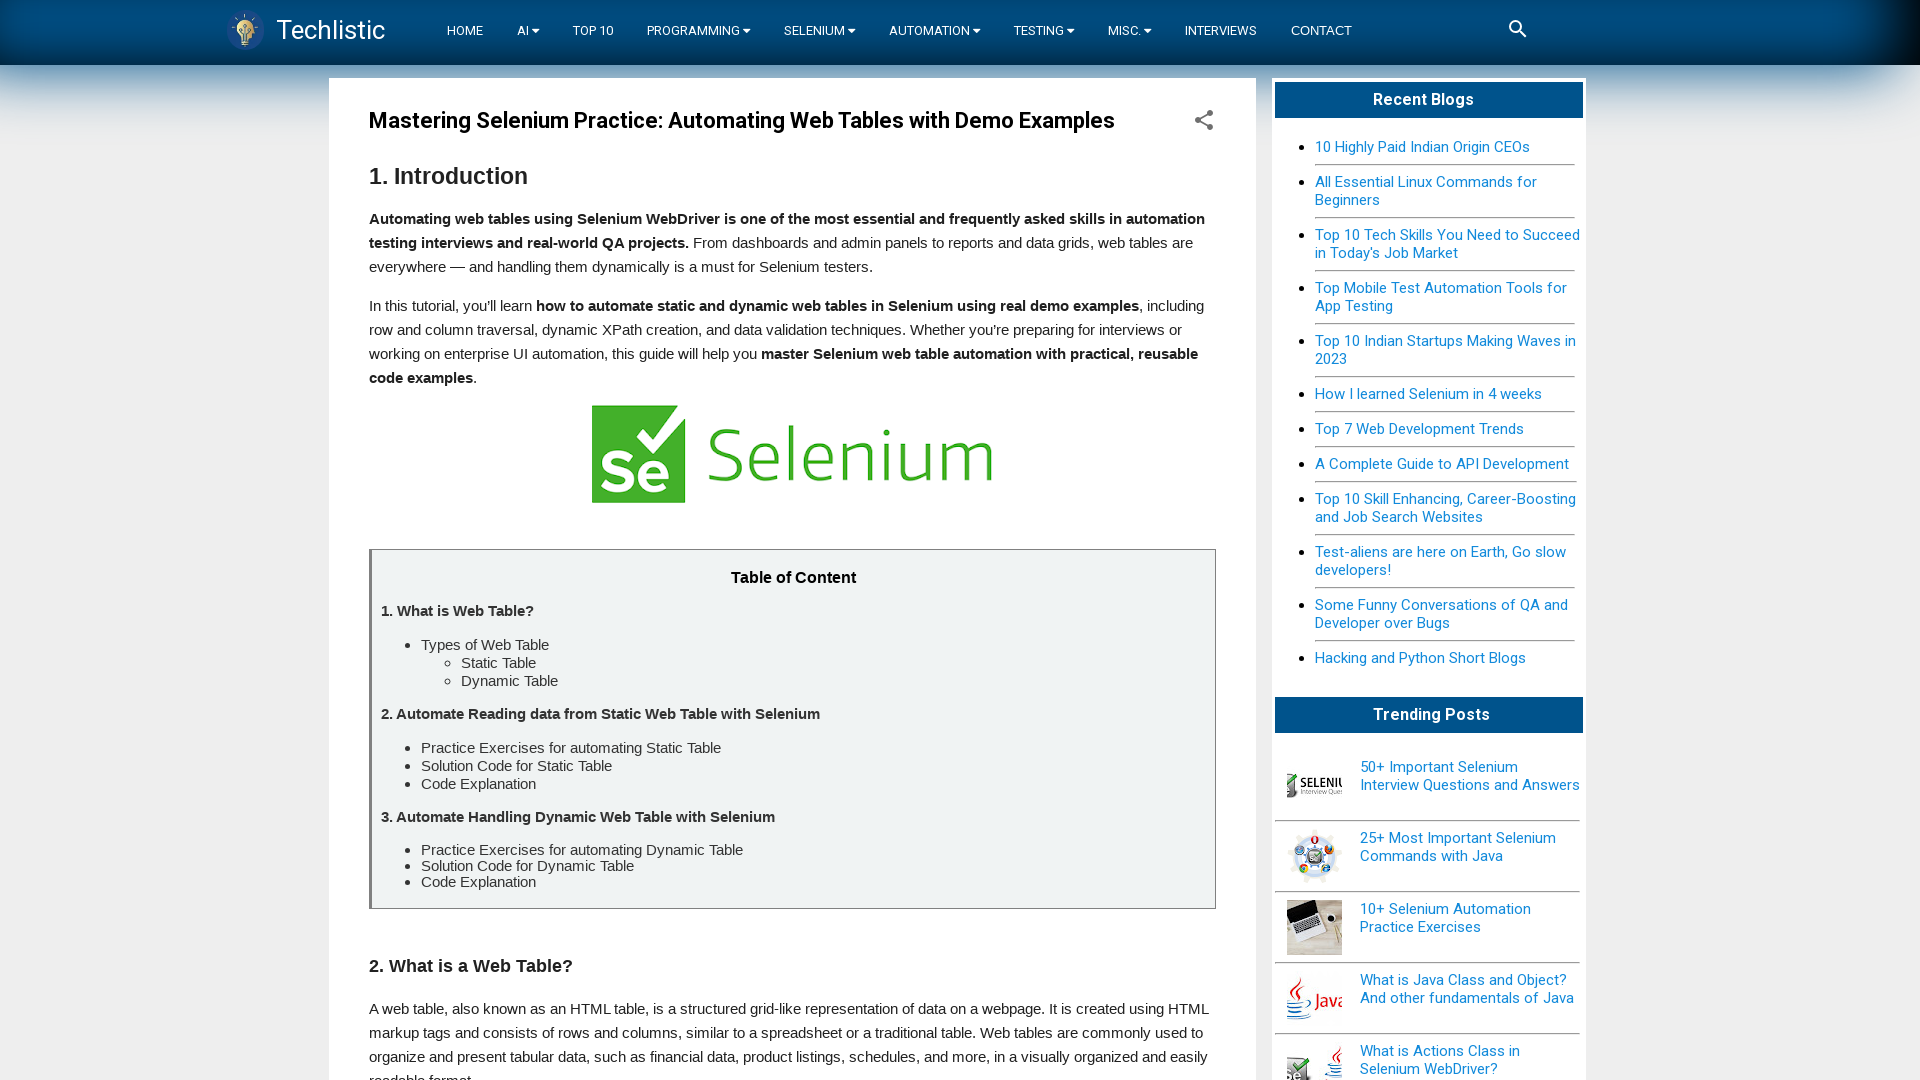

Table rows are present in the DOM
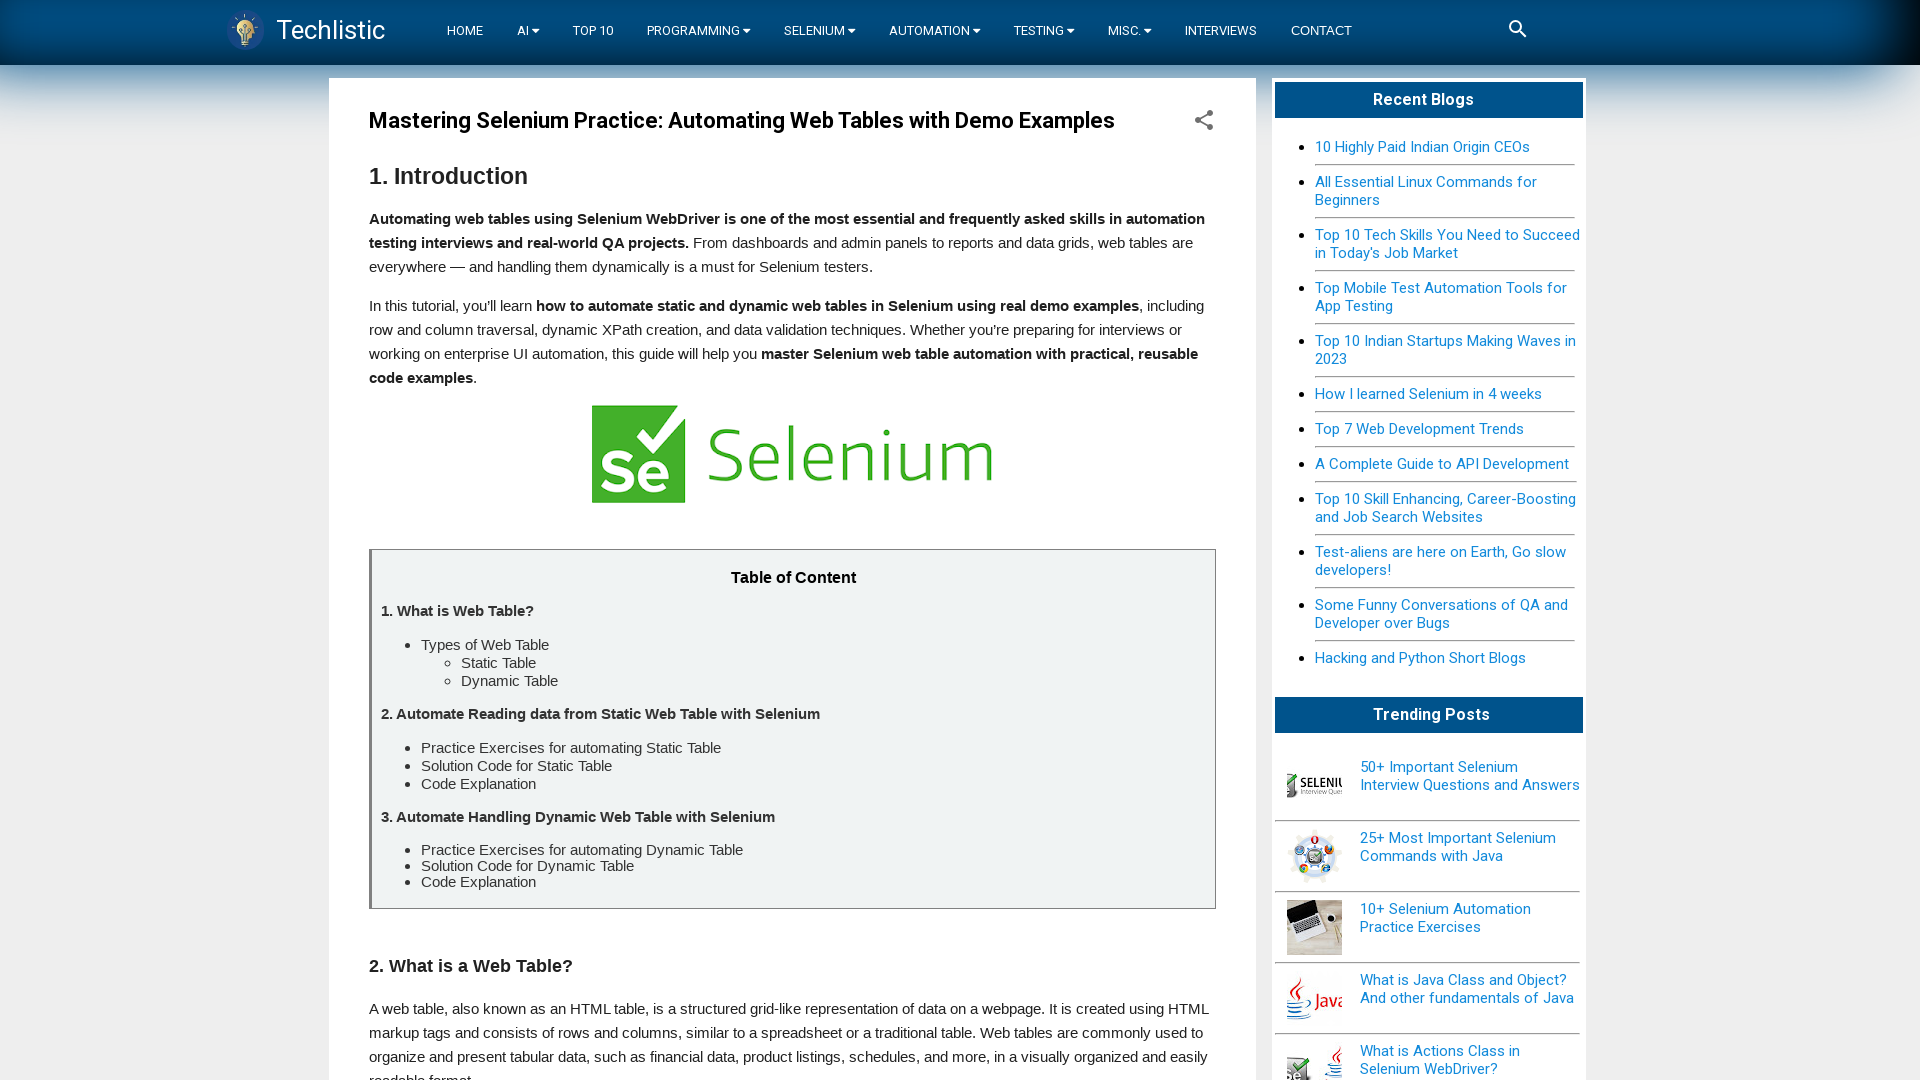

Table headers are present in the DOM
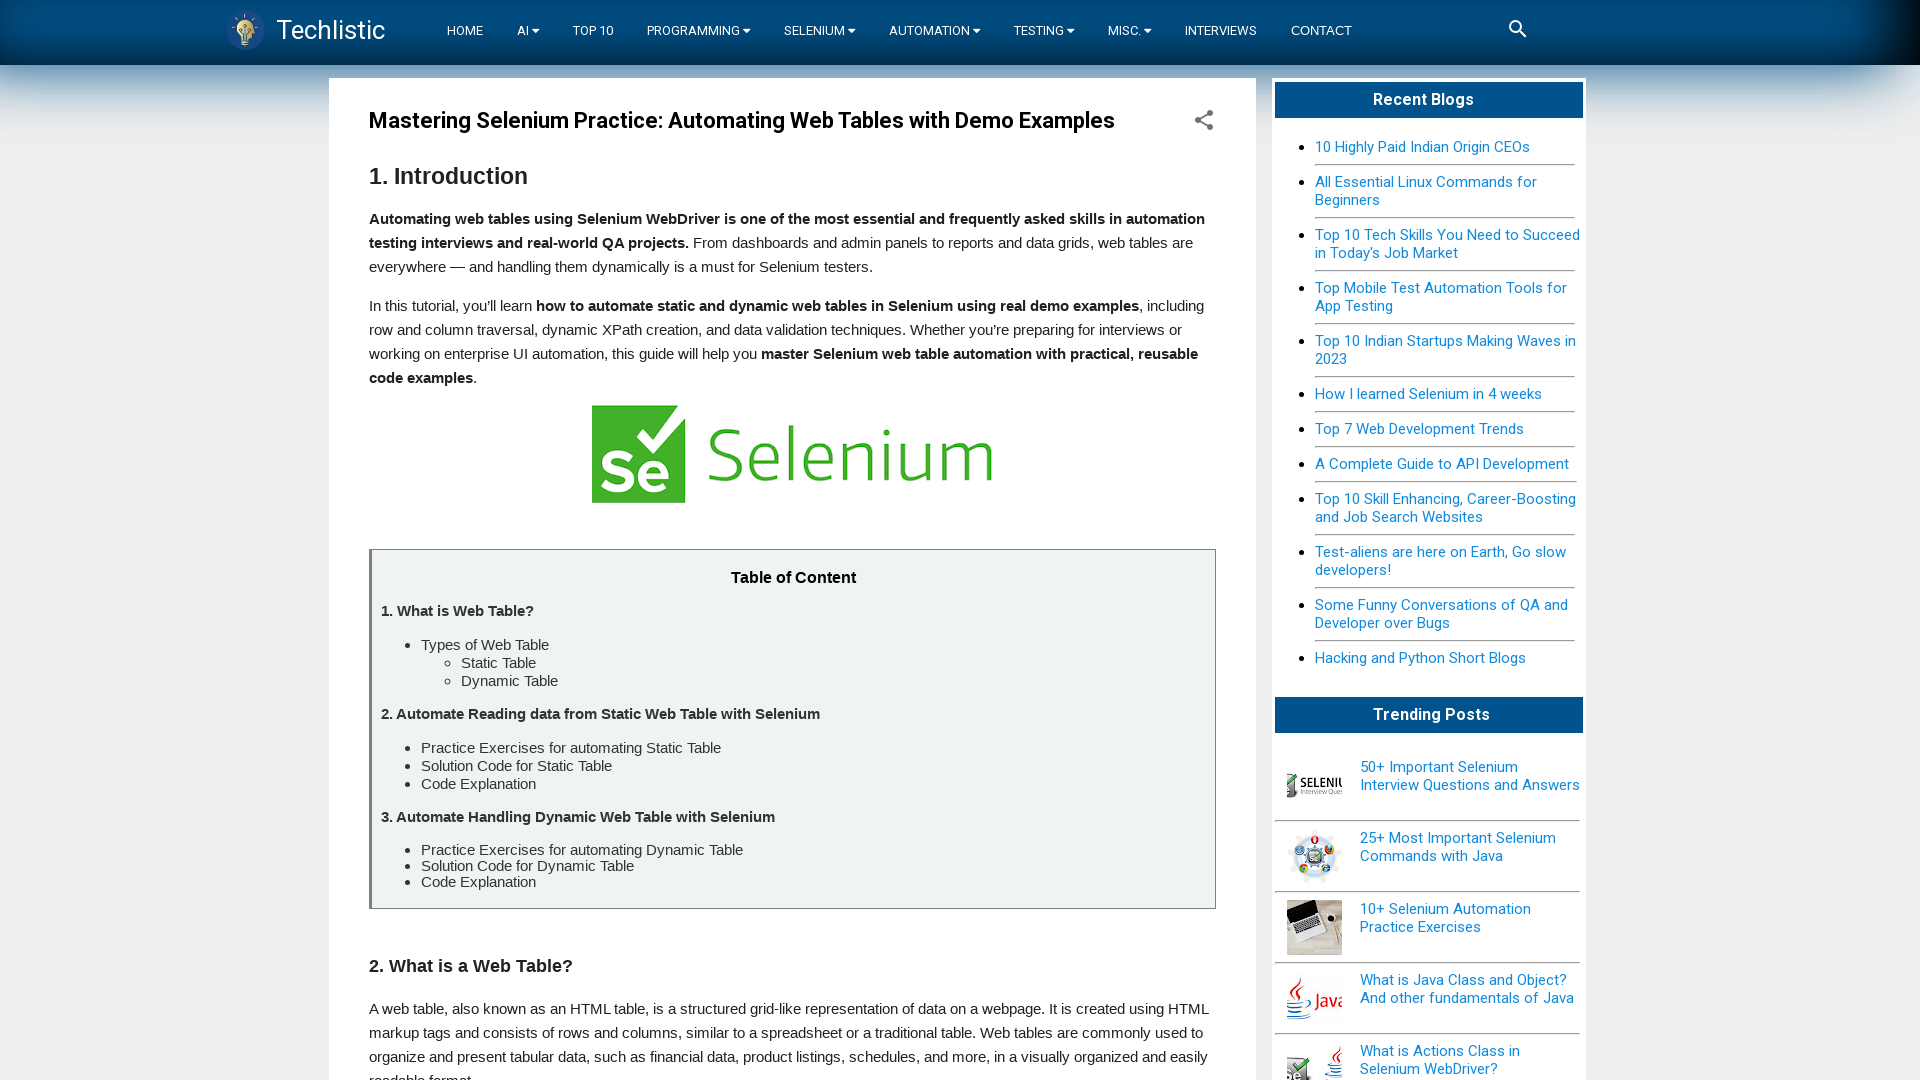

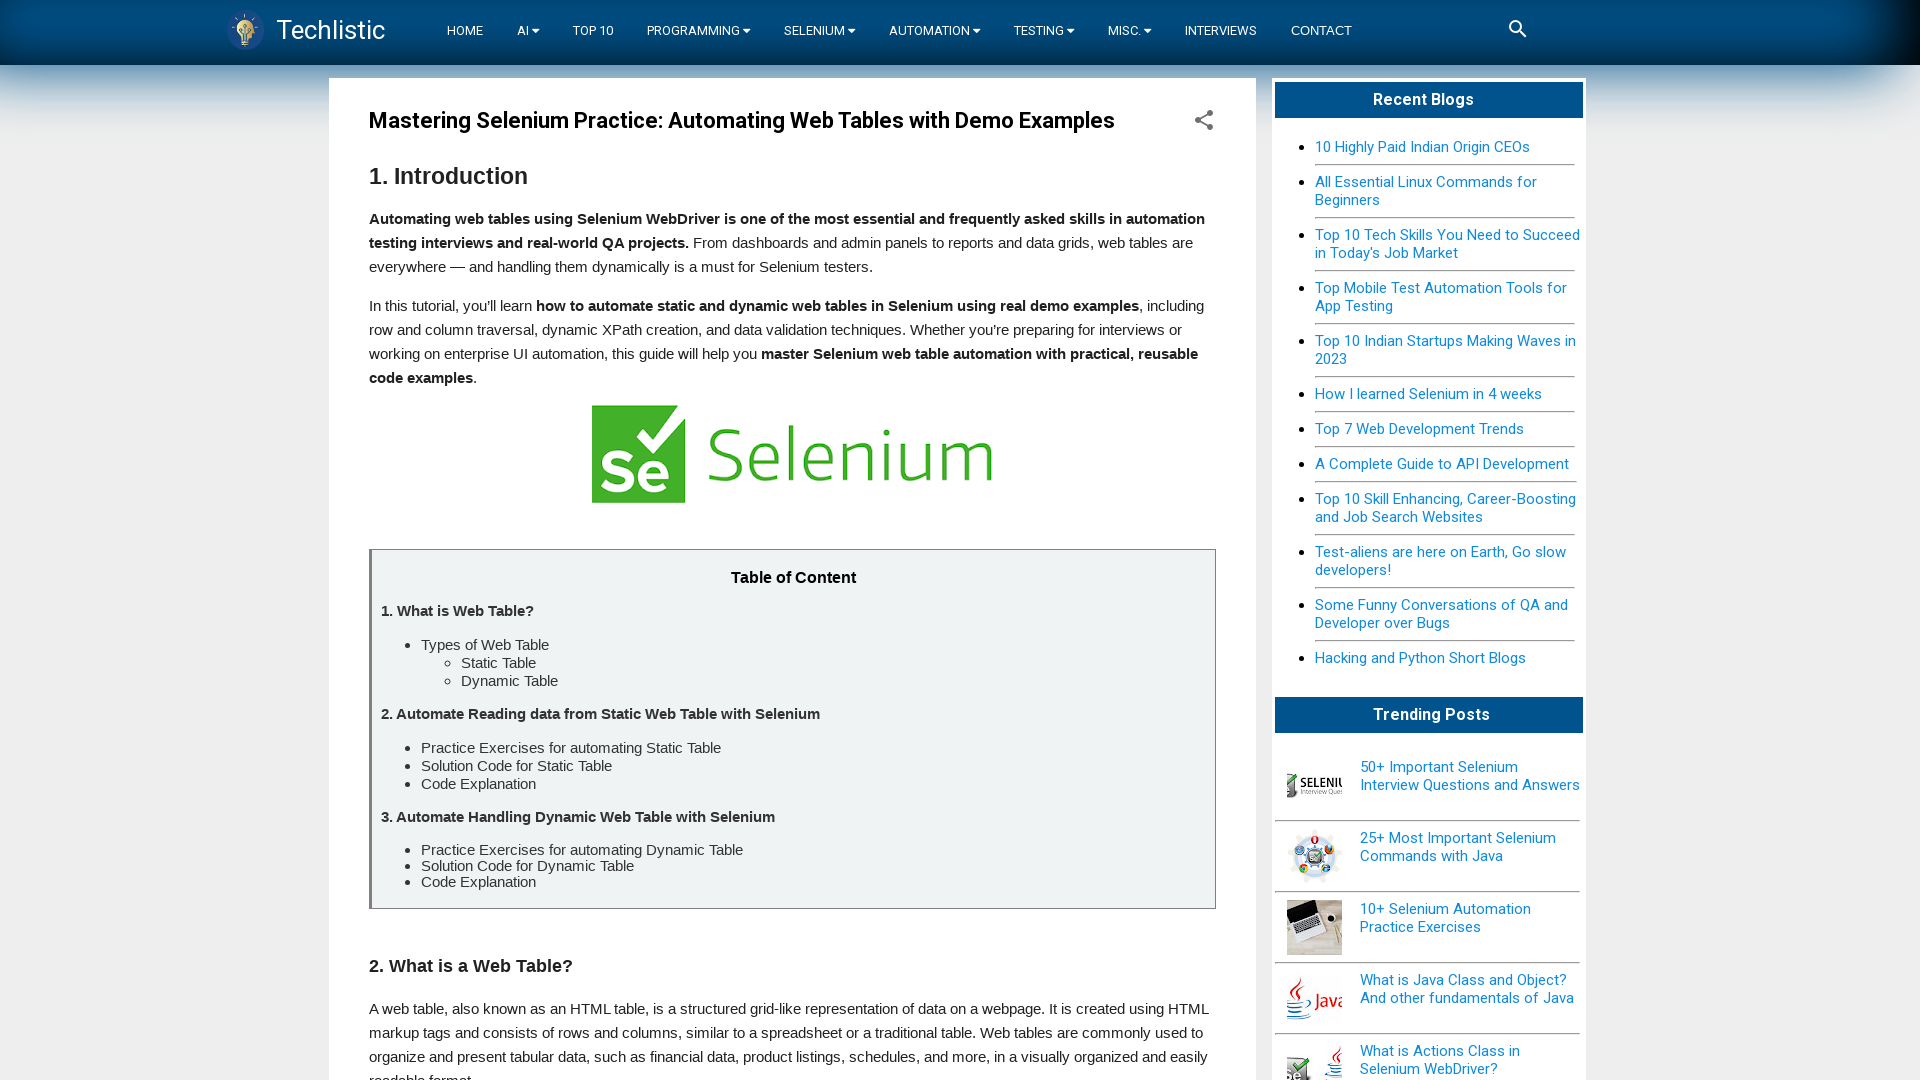